Tests dropdown selection functionality by reading two numbers from the page, calculating their sum, selecting that value from a dropdown menu, and submitting the form.

Starting URL: https://suninjuly.github.io/selects1.html

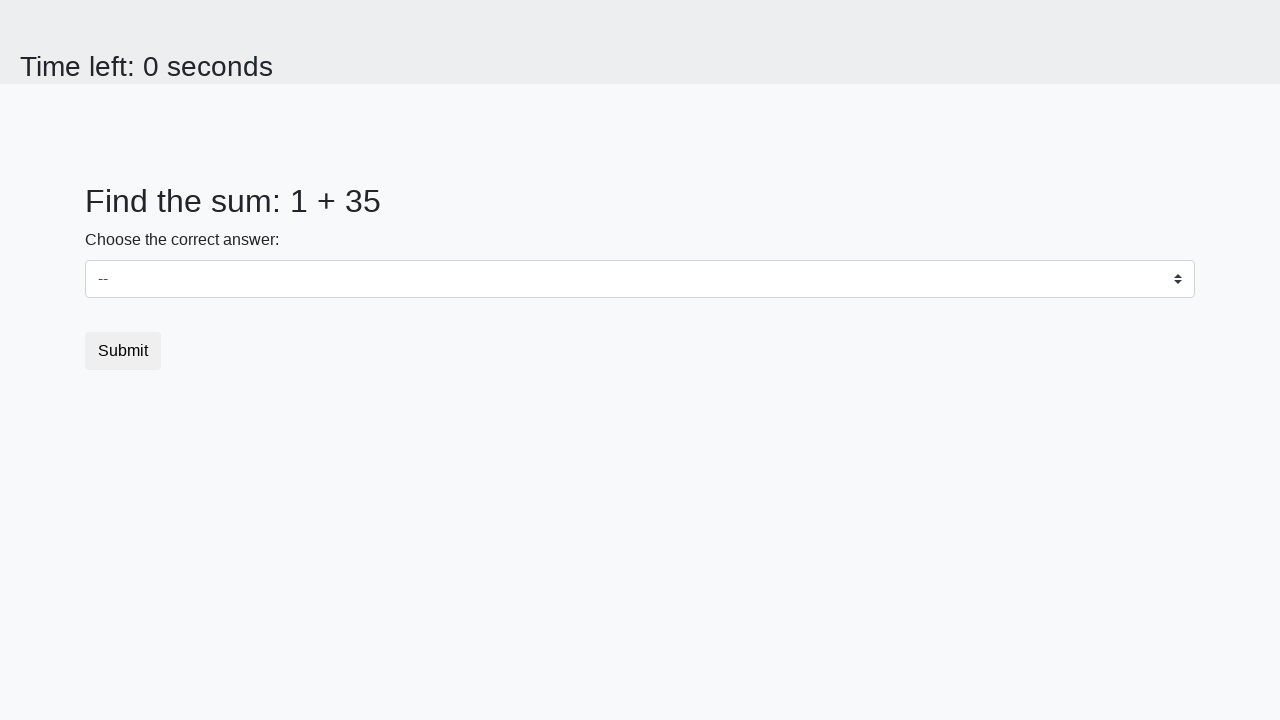

Retrieved first number from #num1 element
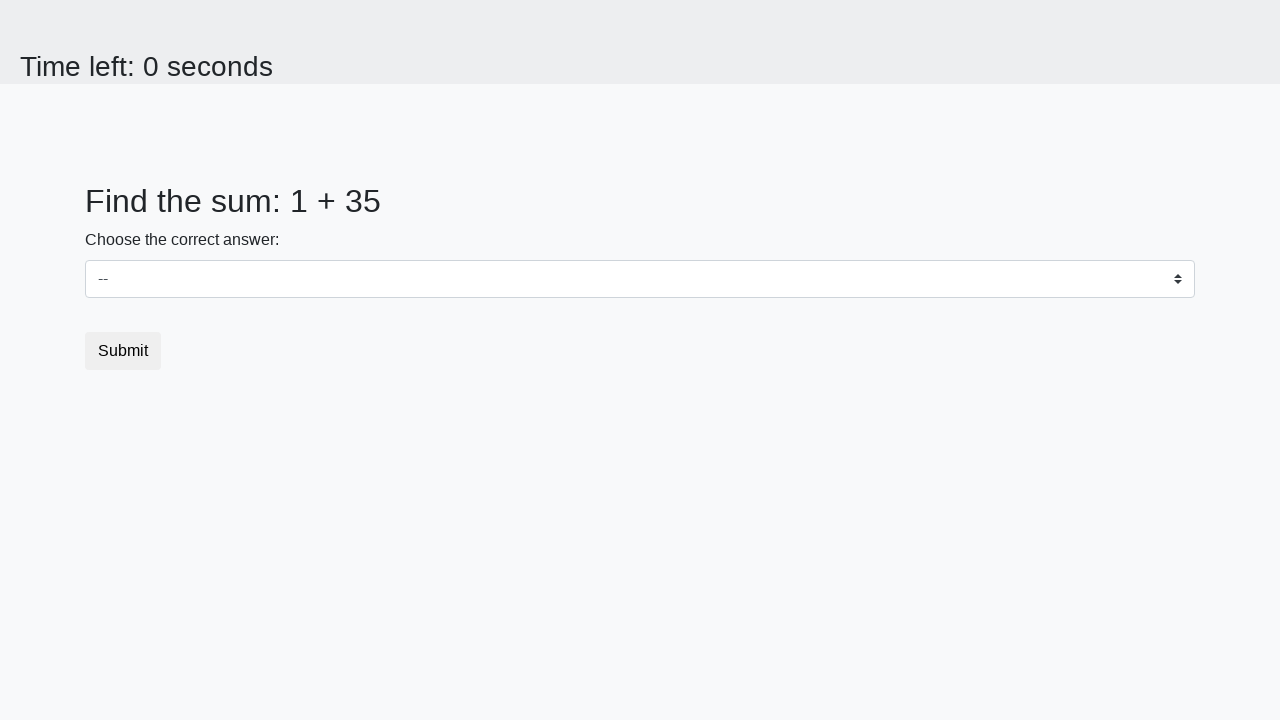

Retrieved second number from #num2 element
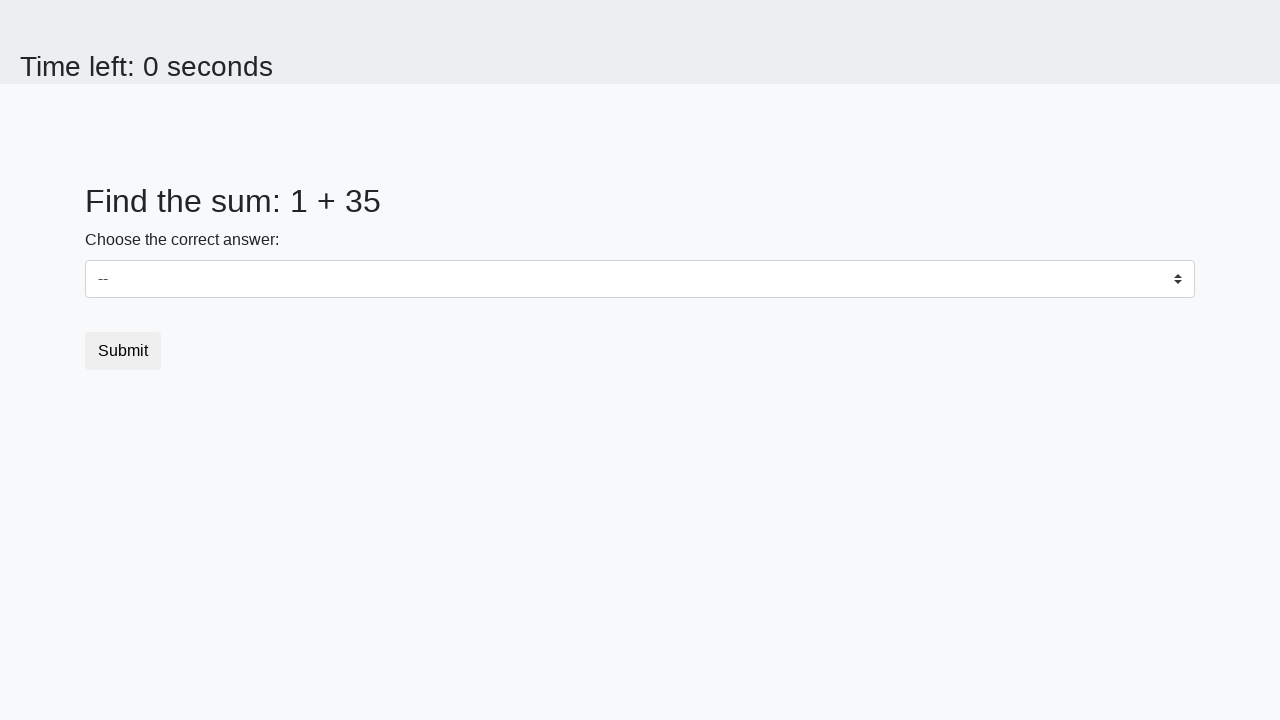

Calculated sum of two numbers: 36
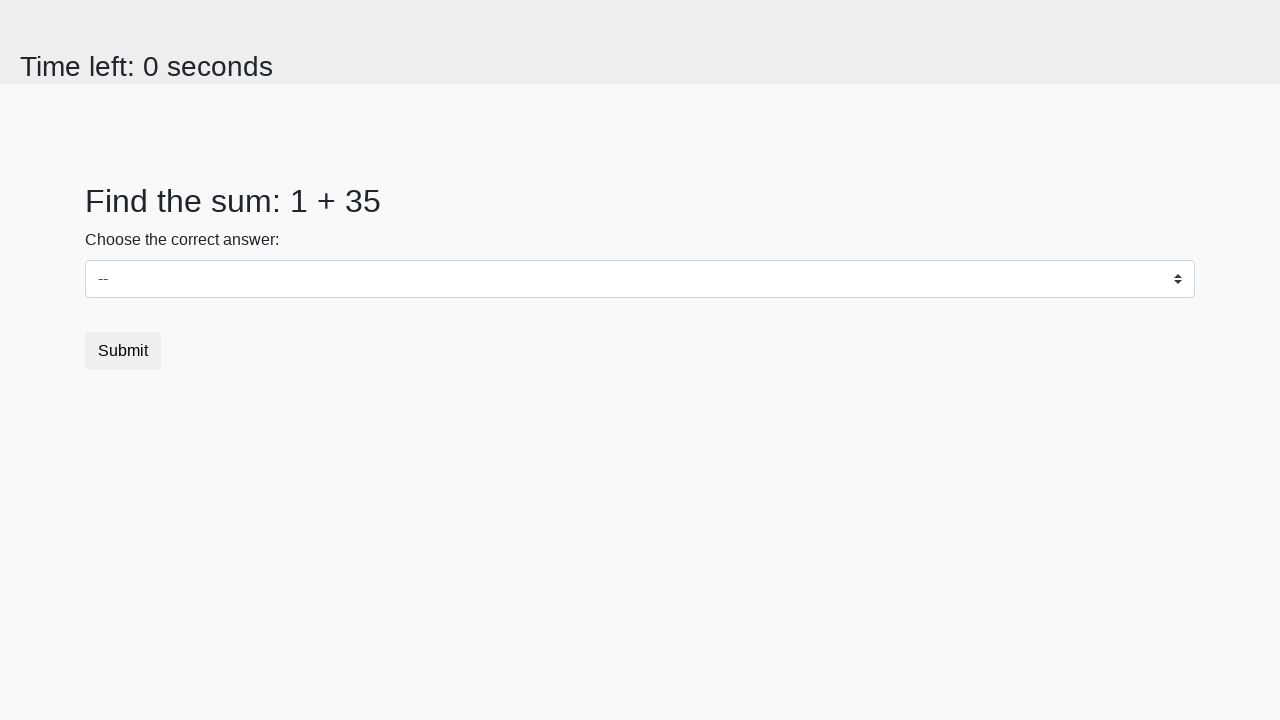

Selected calculated sum (36) from dropdown menu on select
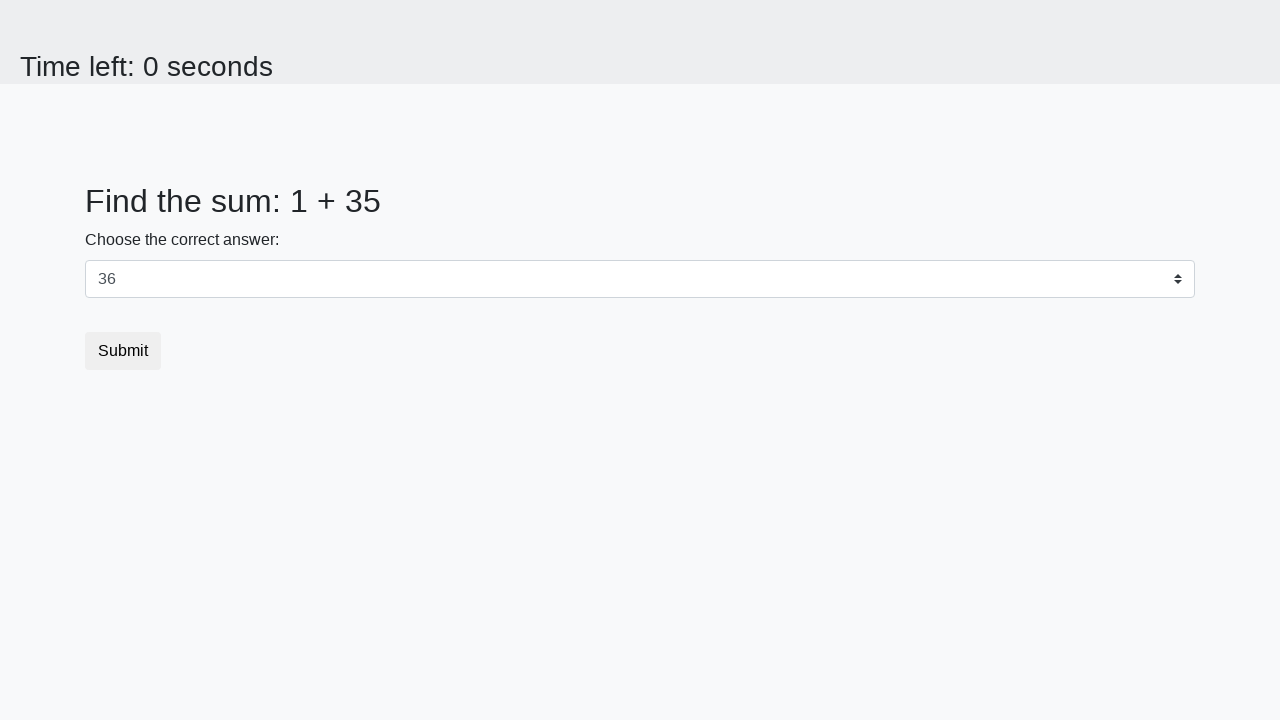

Clicked submit button to complete form at (123, 351) on button.btn
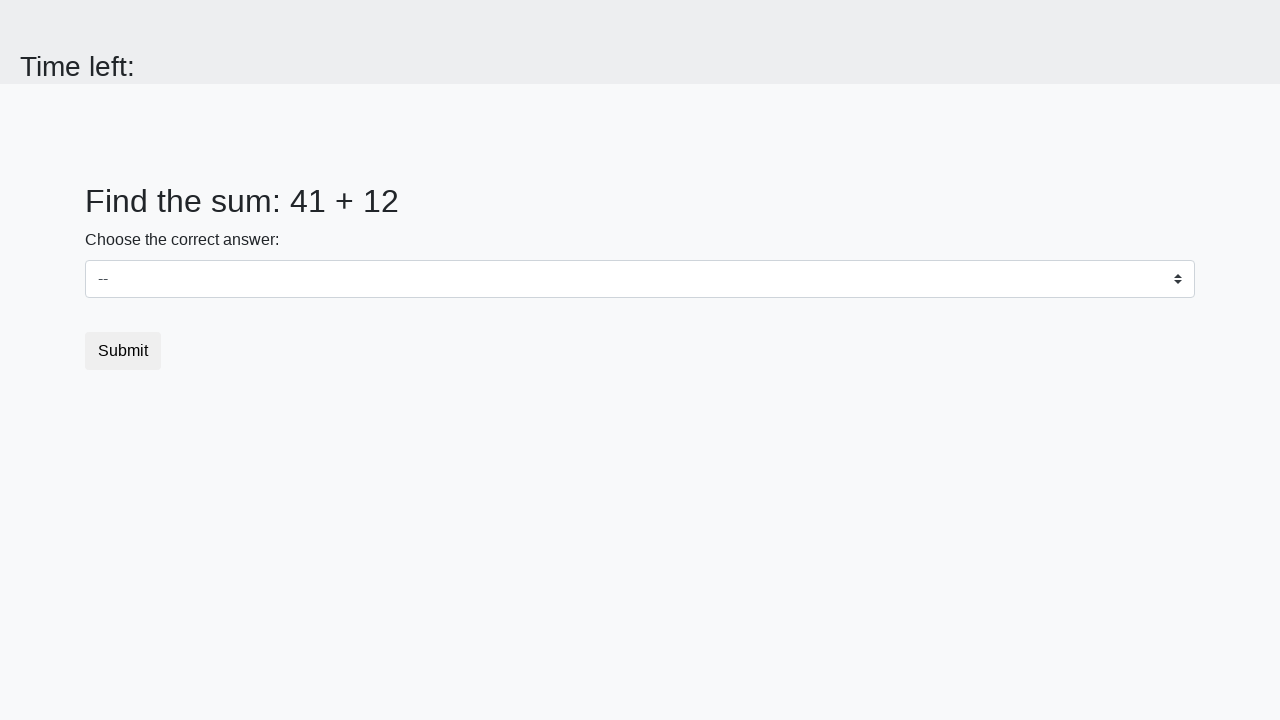

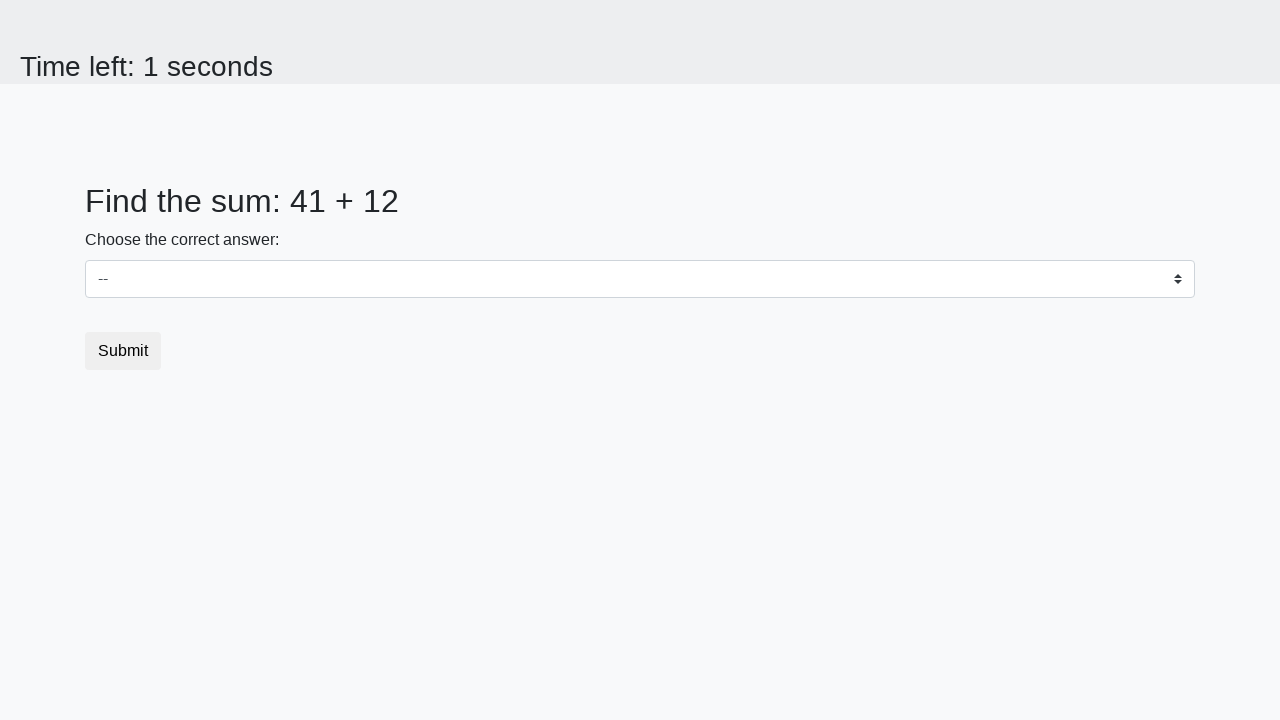